Tests custom Google Docs form radio buttons and checkboxes by selecting options and verifying aria-checked attribute

Starting URL: https://docs.google.com/forms/d/e/1FAIpQLSfiypnd69zhuDkjKgqvpID9kwO29UCzeCVrGGtbNPZXQok0jA/viewform?pli=1

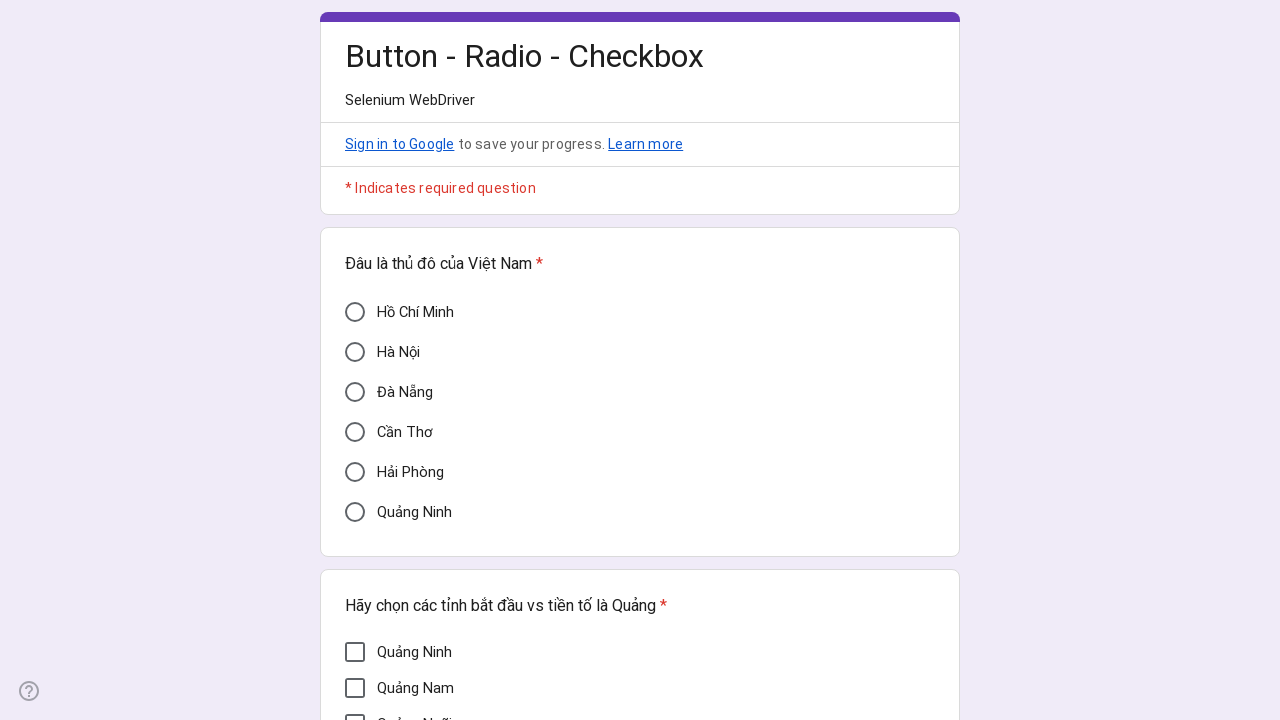

Waited for Hồ Chí Minh radio button to load
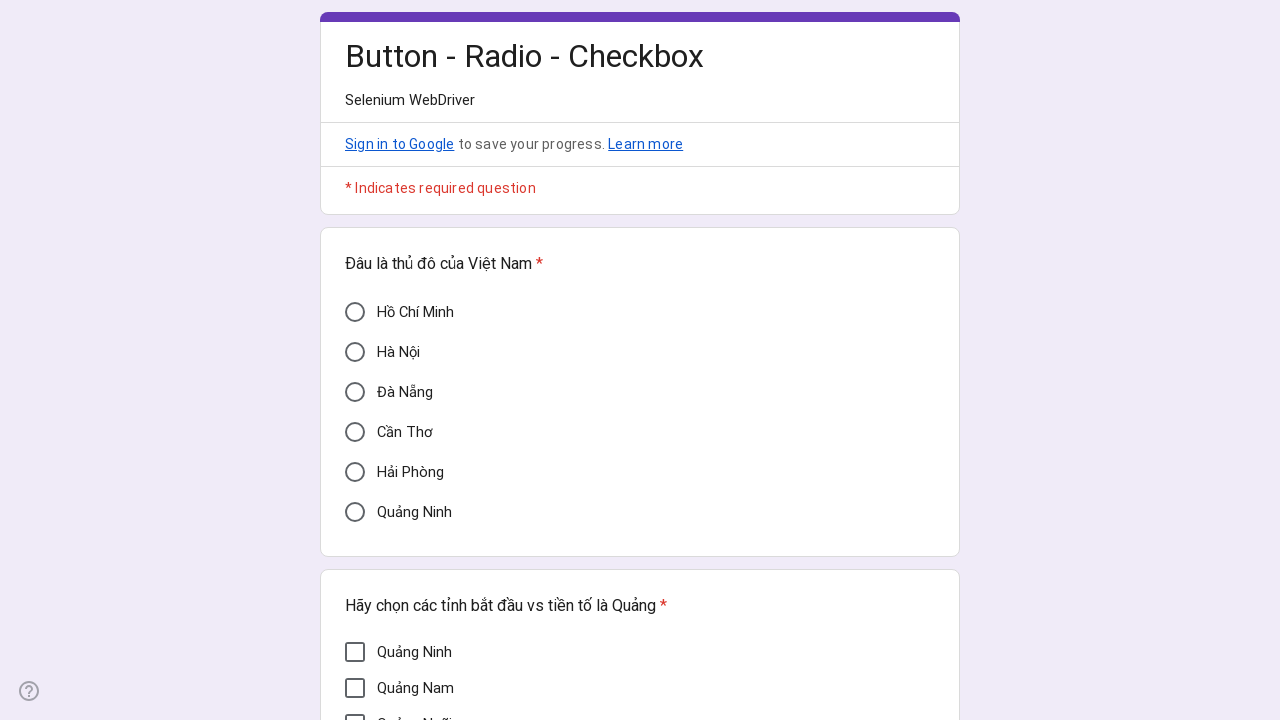

Located Hồ Chí Minh radio button element
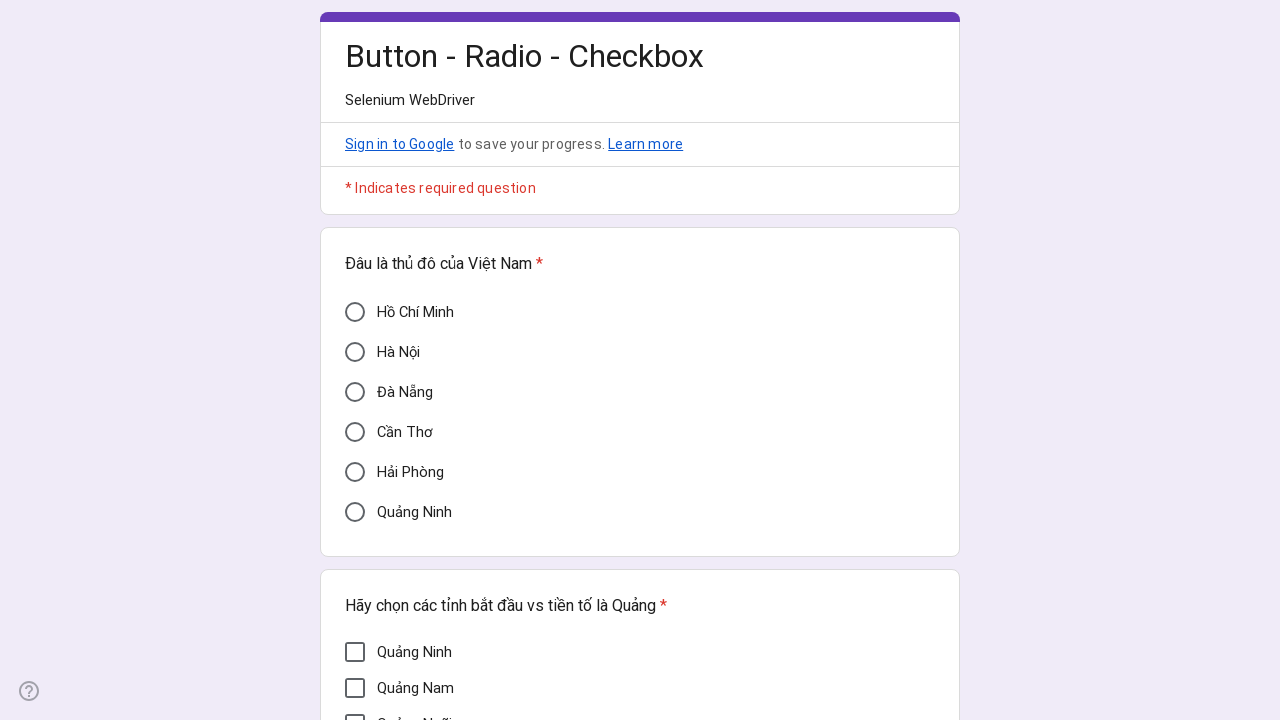

Verified Hồ Chí Minh radio button initial state is unchecked (aria-checked='false')
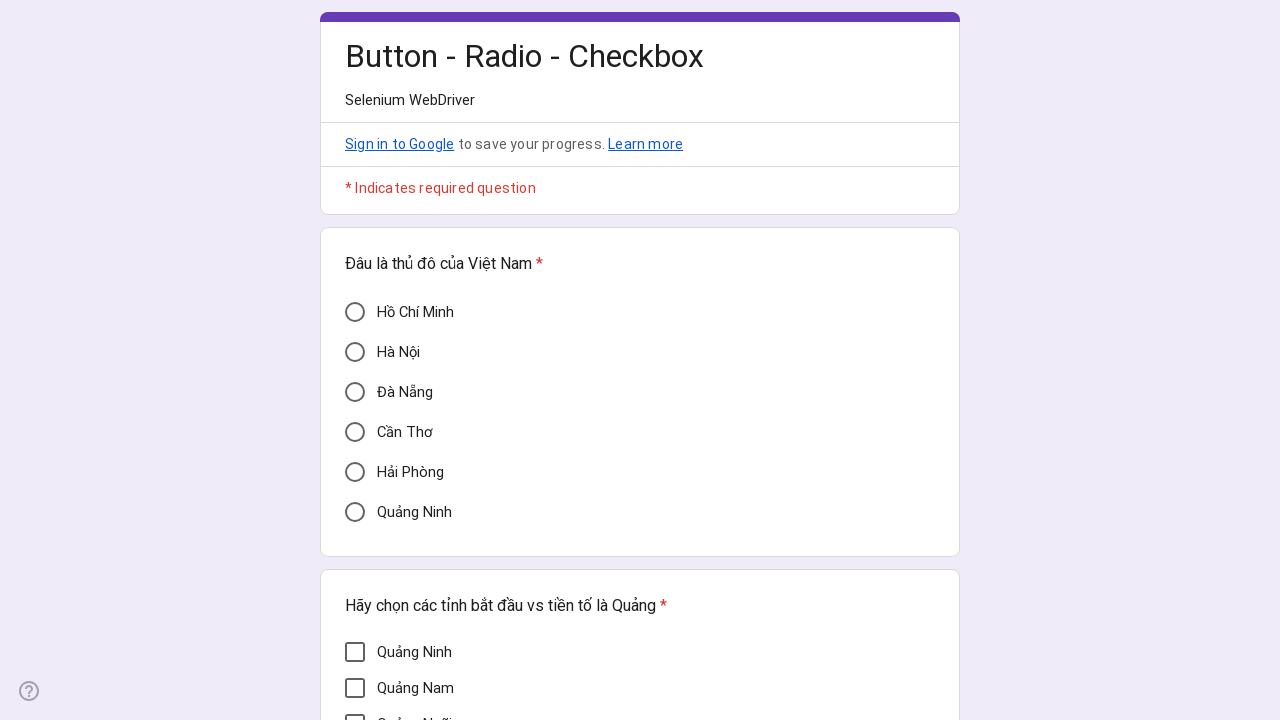

Clicked Hồ Chí Minh radio button at (355, 312) on xpath=//div[@aria-label='Hồ Chí Minh']
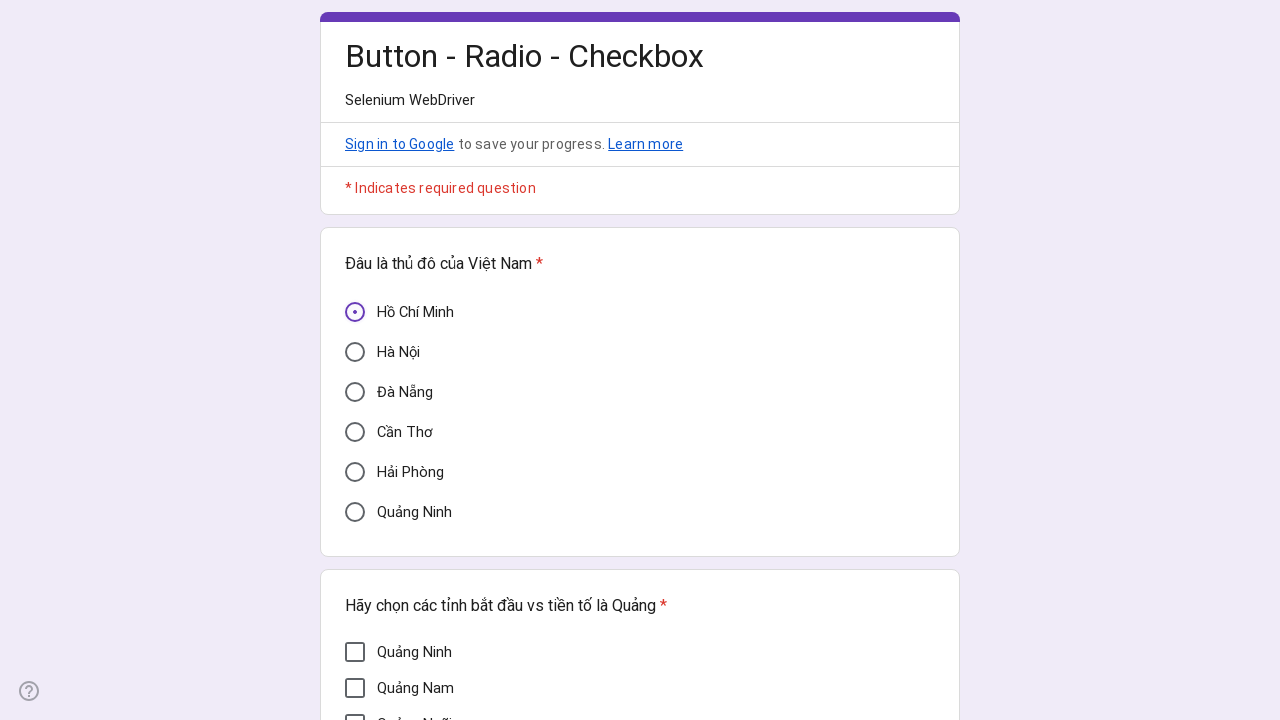

Verified Hồ Chí Minh radio button is now checked (aria-checked='true')
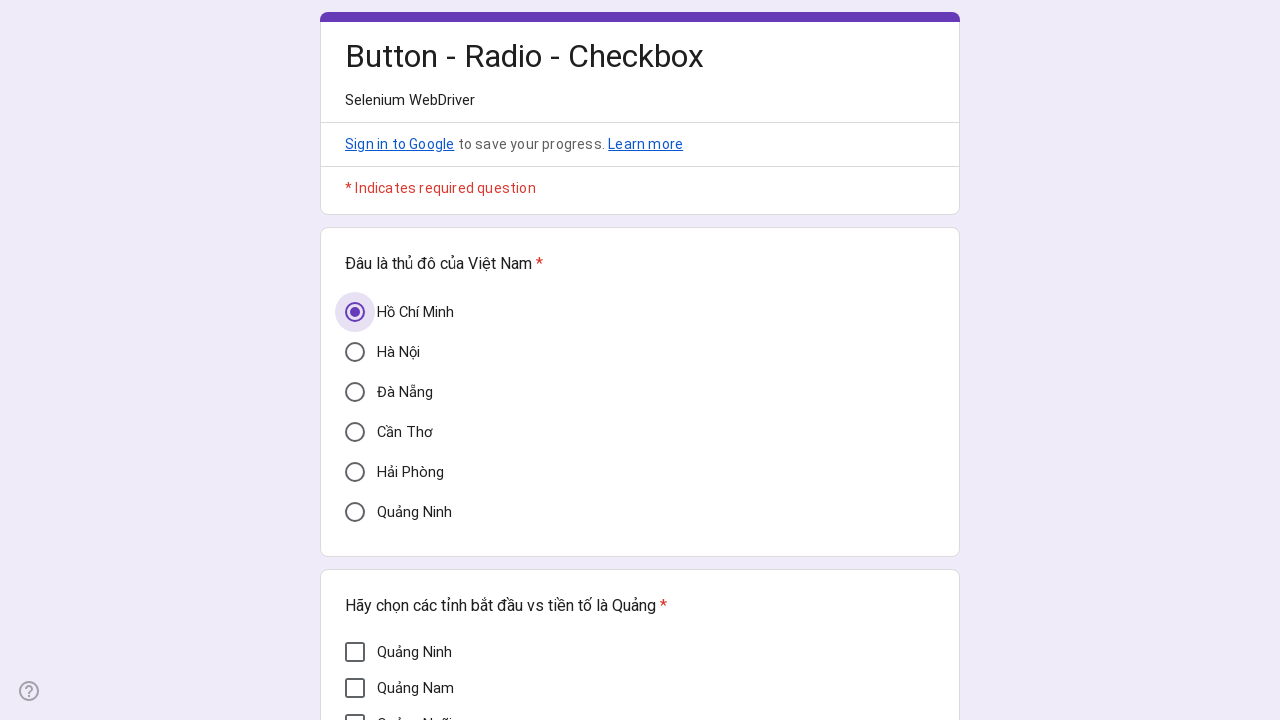

Located Quảng Ninh checkbox element
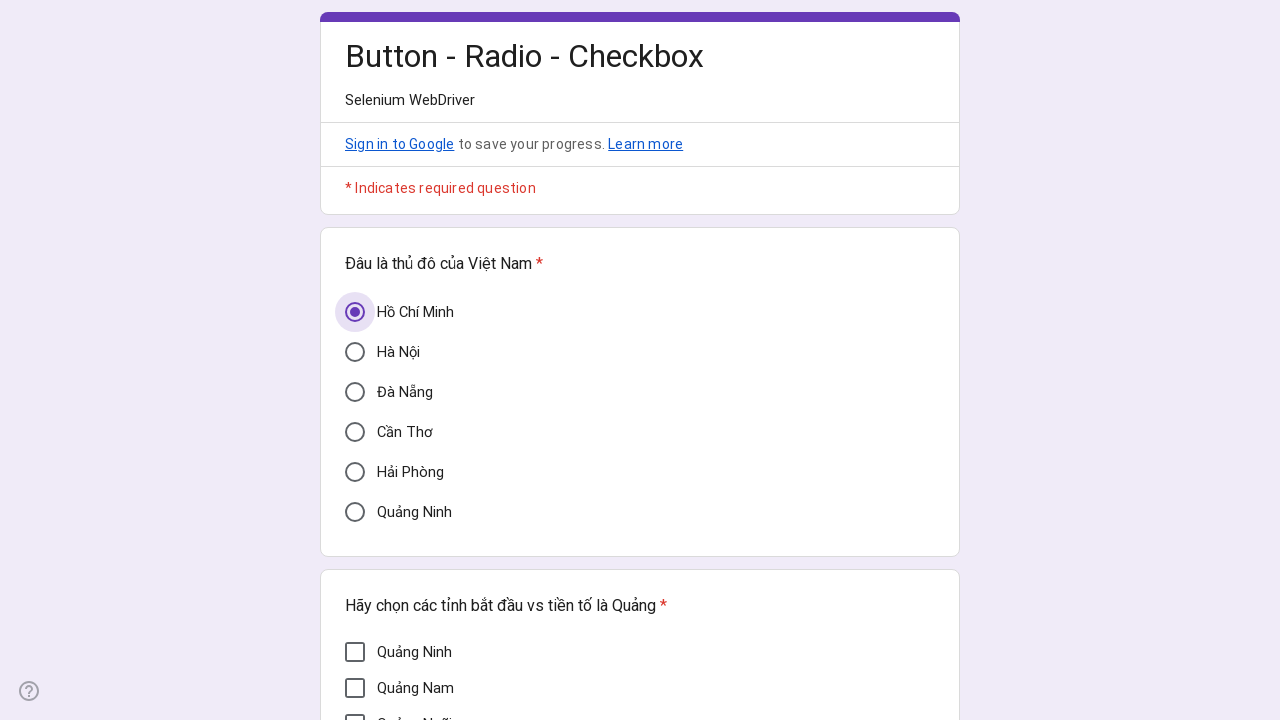

Located Quảng Bình checkbox element
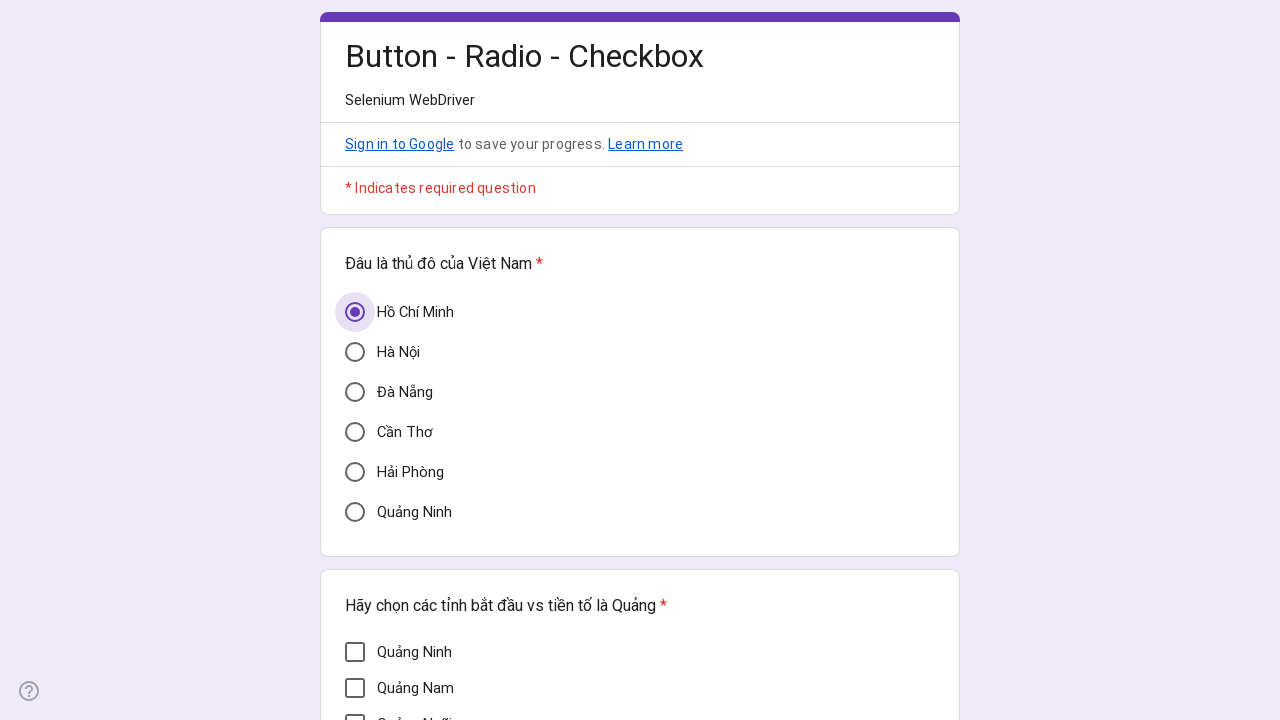

Clicked Quảng Ninh checkbox at (355, 652) on xpath=//div[@aria-label='Quảng Ninh' and @role='checkbox']
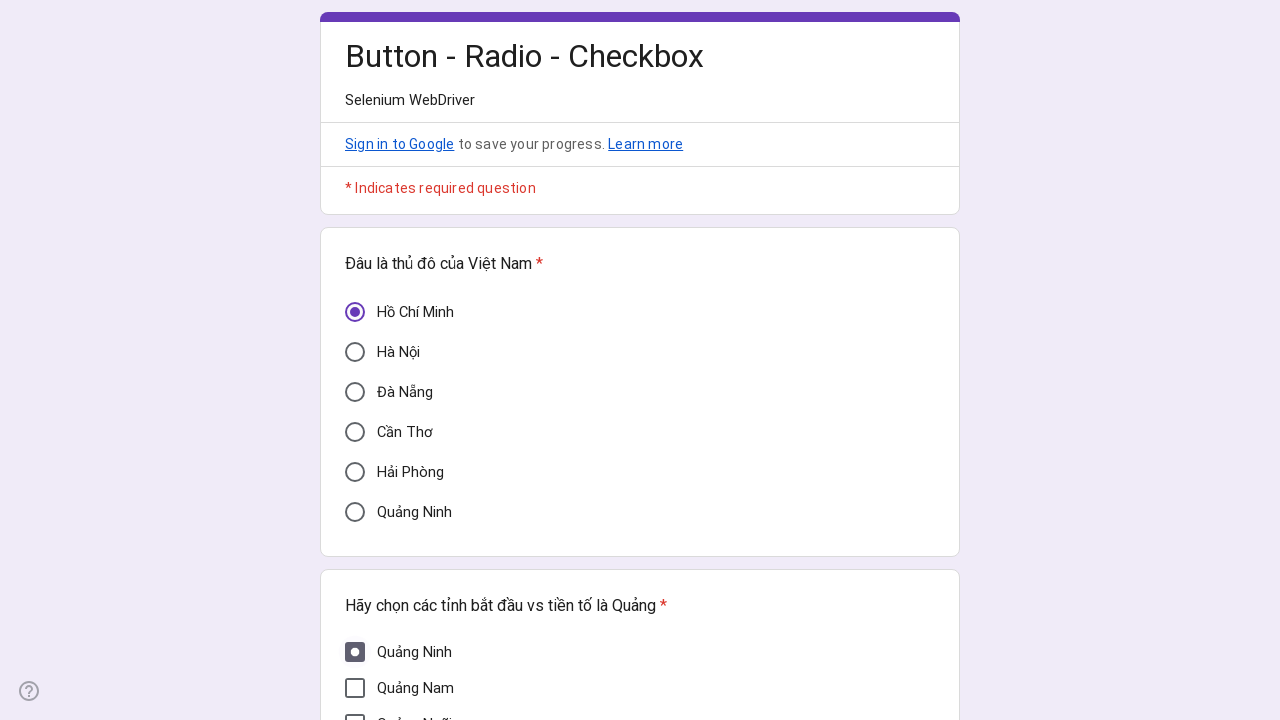

Clicked Quảng Bình checkbox at (355, 411) on xpath=//div[@aria-label='Quảng Bình' and @role='checkbox']
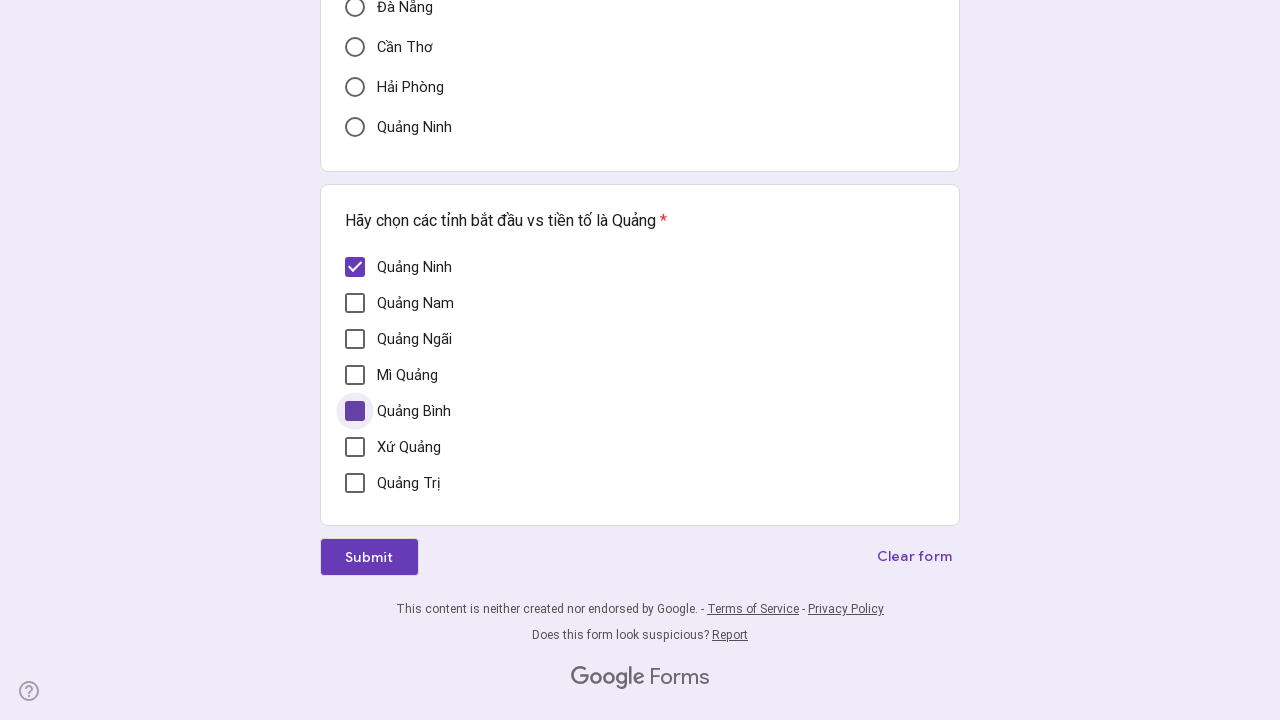

Waited 2000ms for checkbox state updates
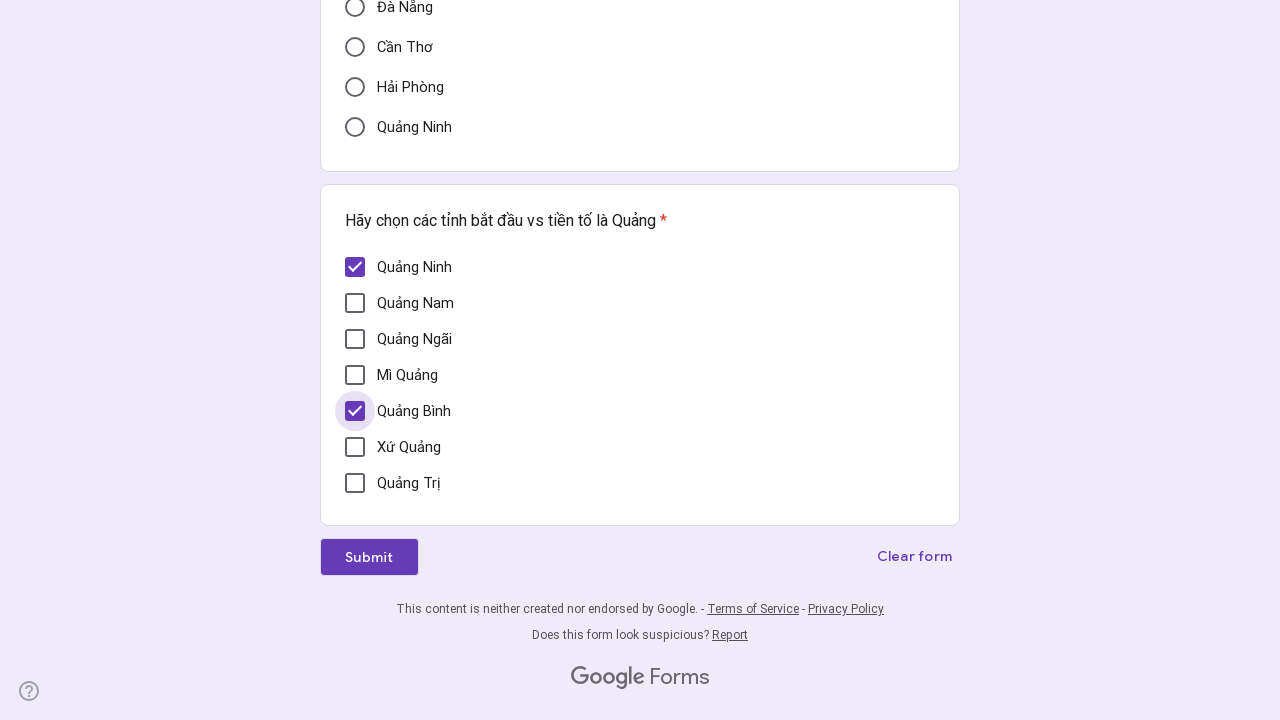

Verified Quảng Ninh checkbox is checked (aria-checked='true')
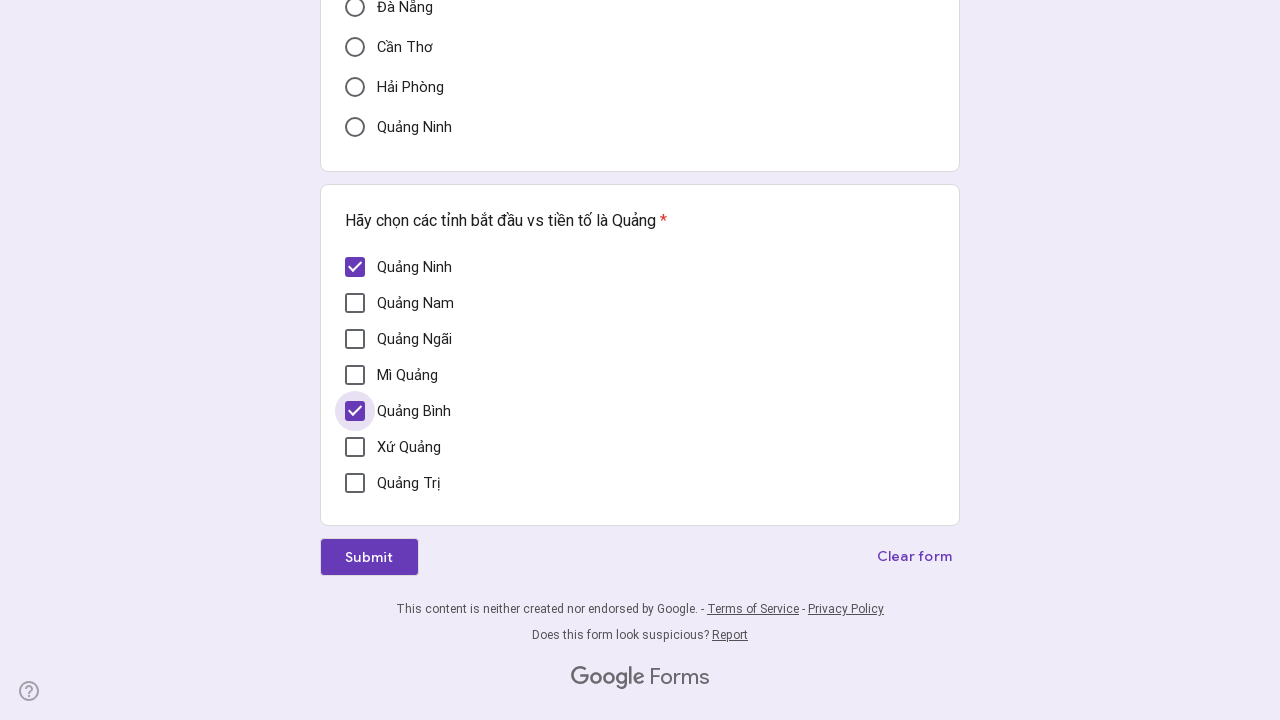

Verified Quảng Bình checkbox is checked (aria-checked='true')
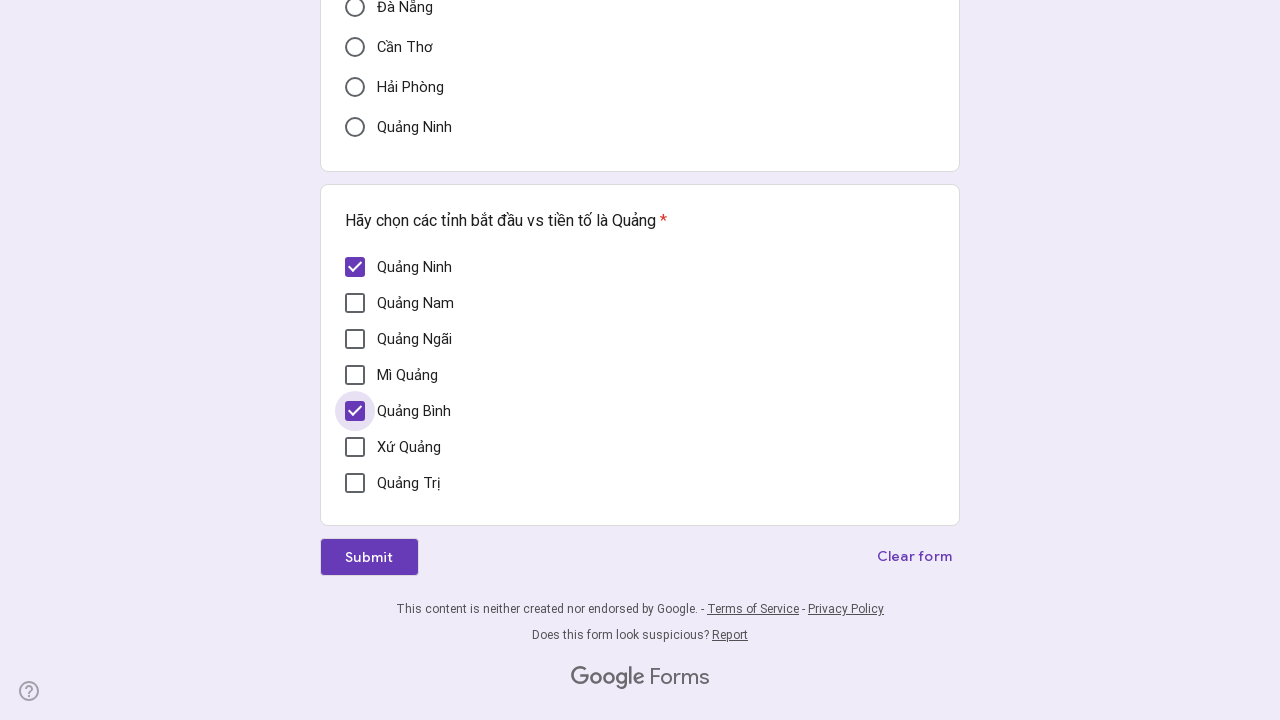

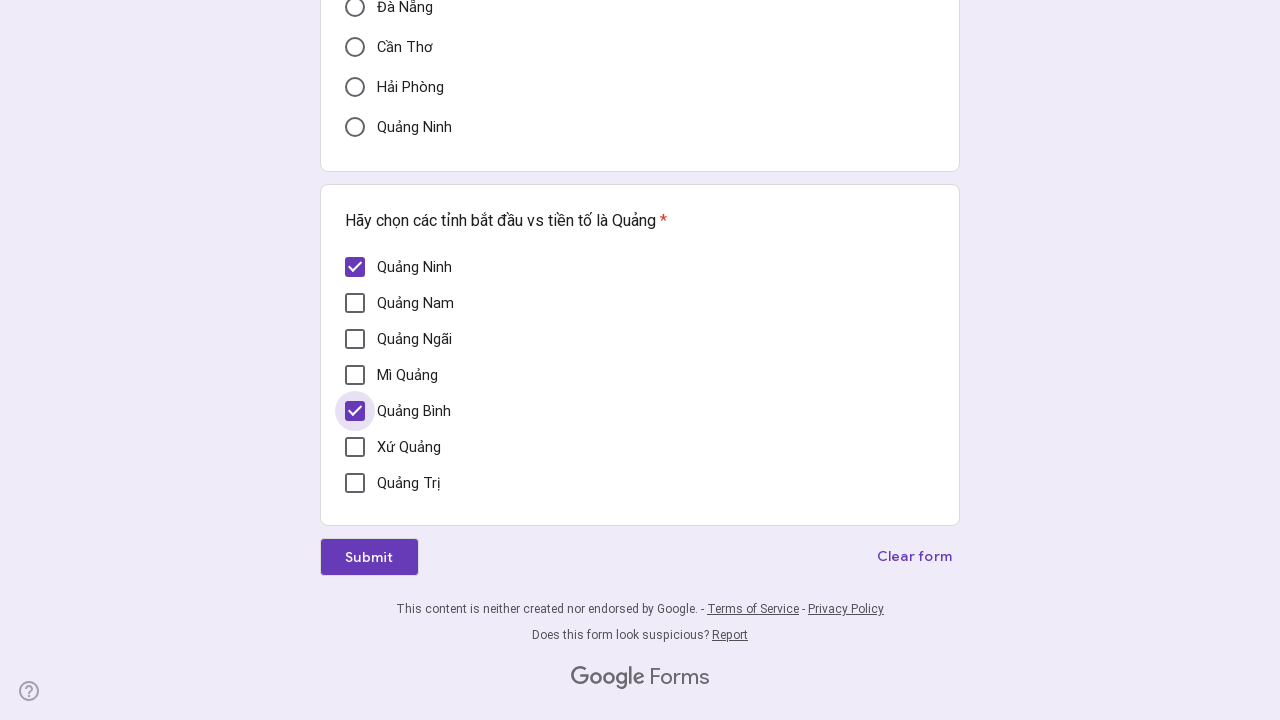